Tests search functionality on Siena Research Institute website by navigating to search results and clicking through to view individual result pages.

Starting URL: https://sri.siena.edu/?s=polling+data

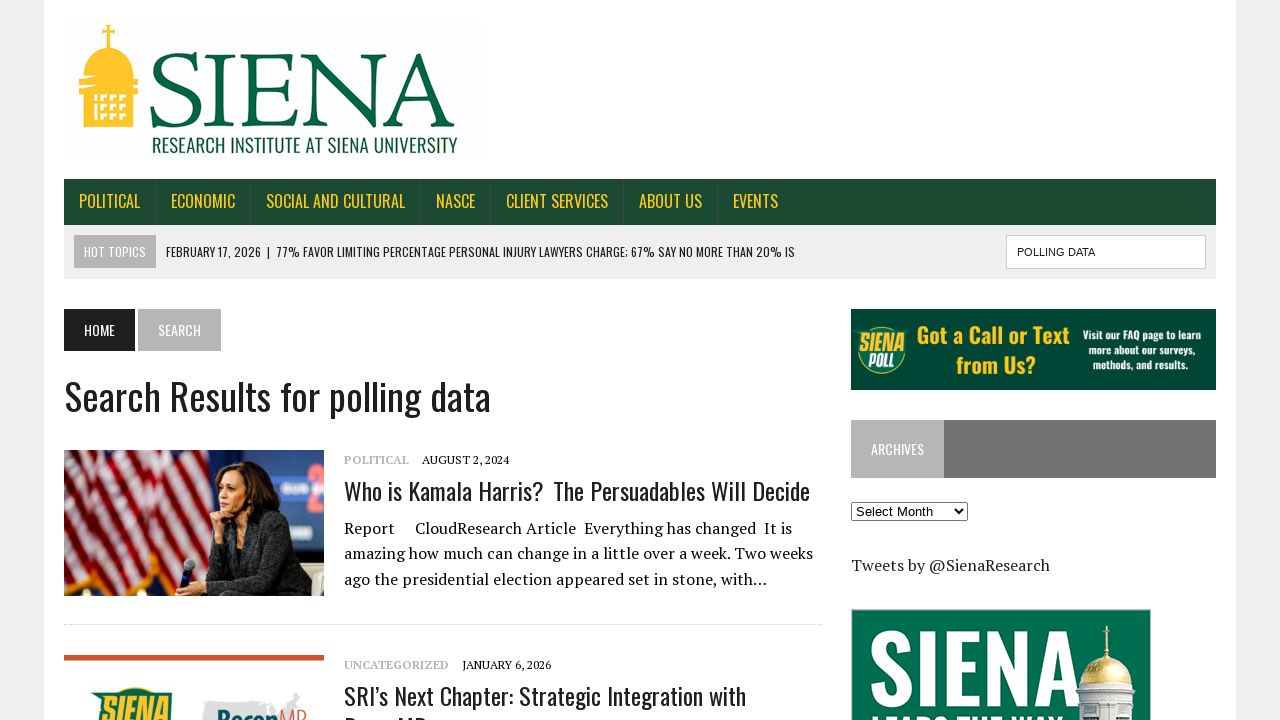

Search results loaded on Siena Research Institute website
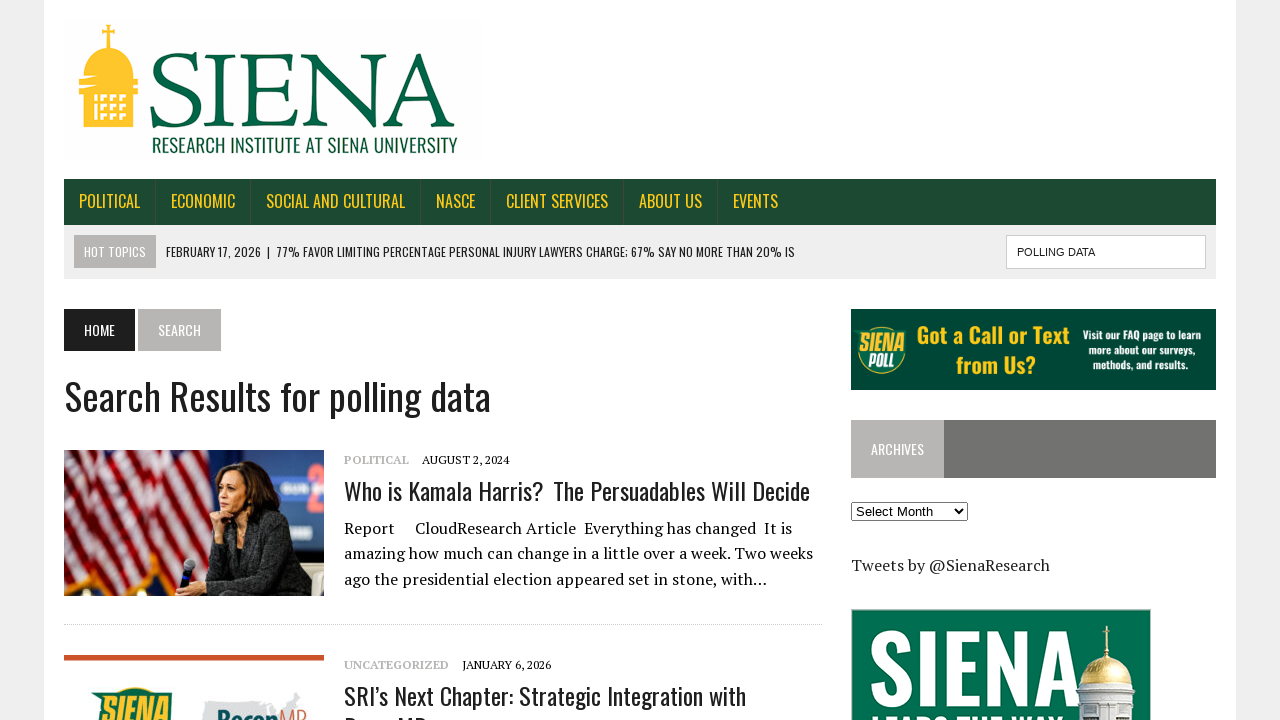

Located search result links
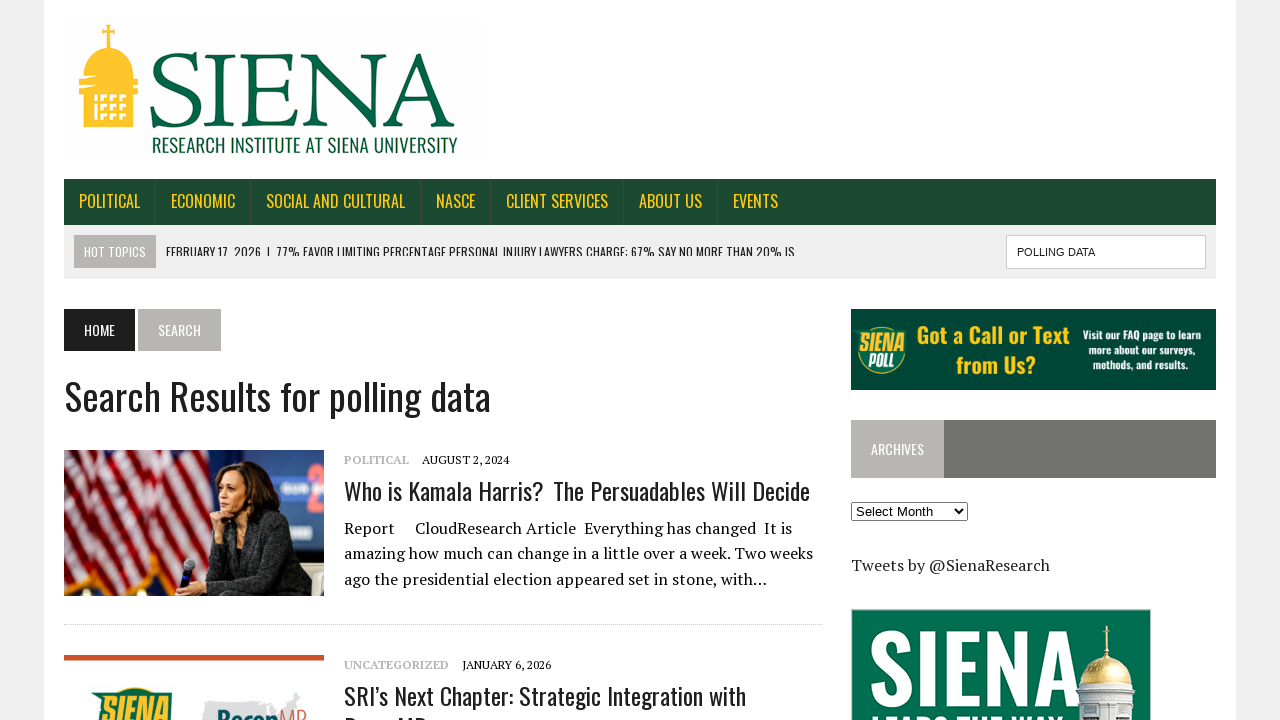

Clicked on the first search result
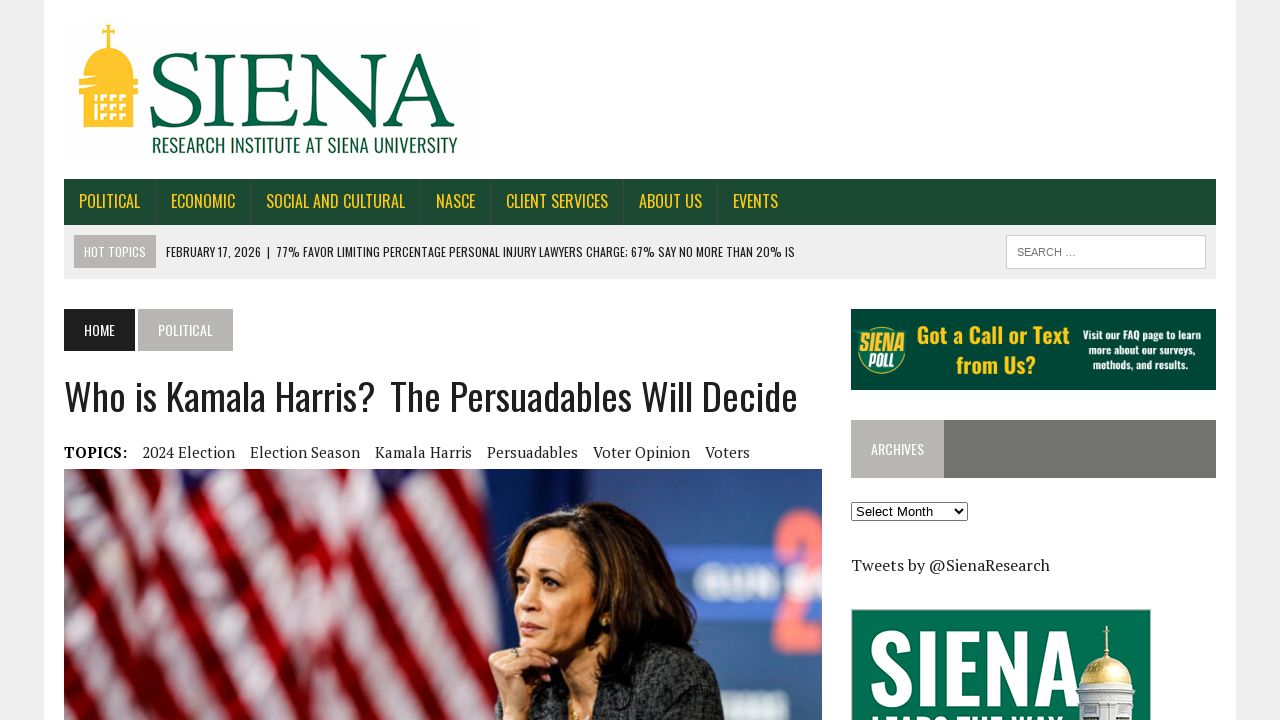

Result page DOM content loaded
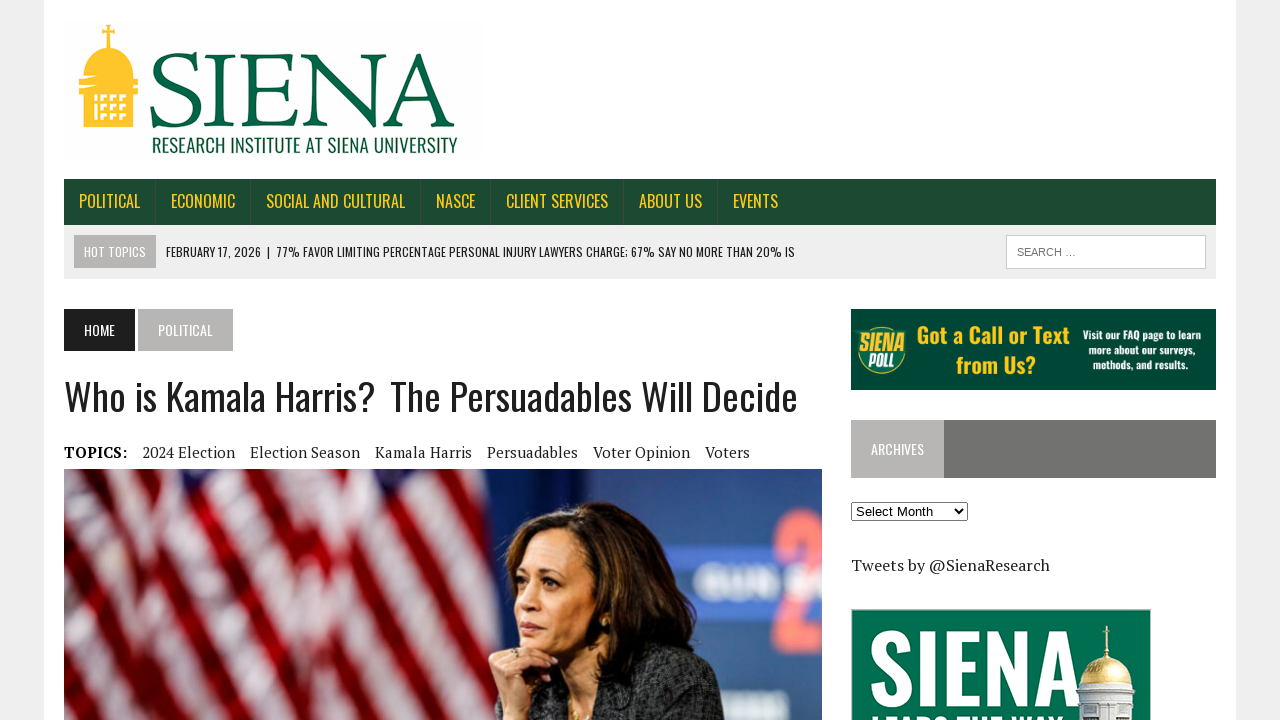

Result page content loaded and visible
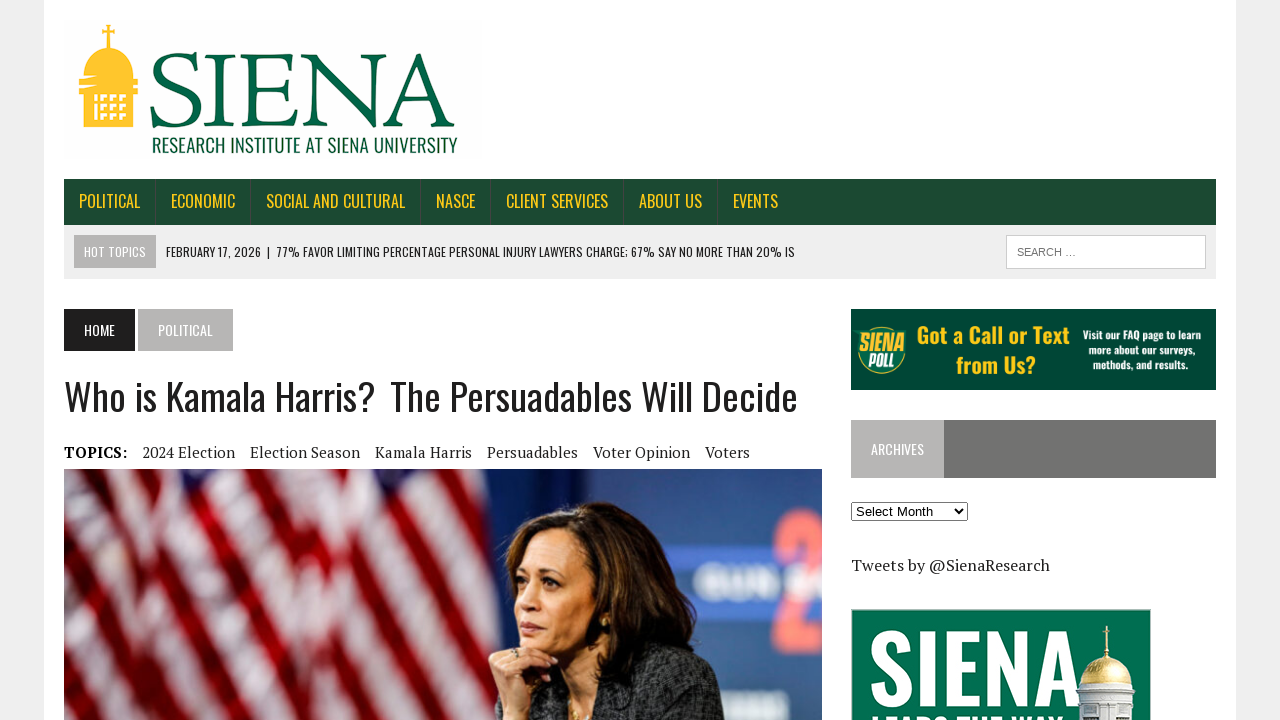

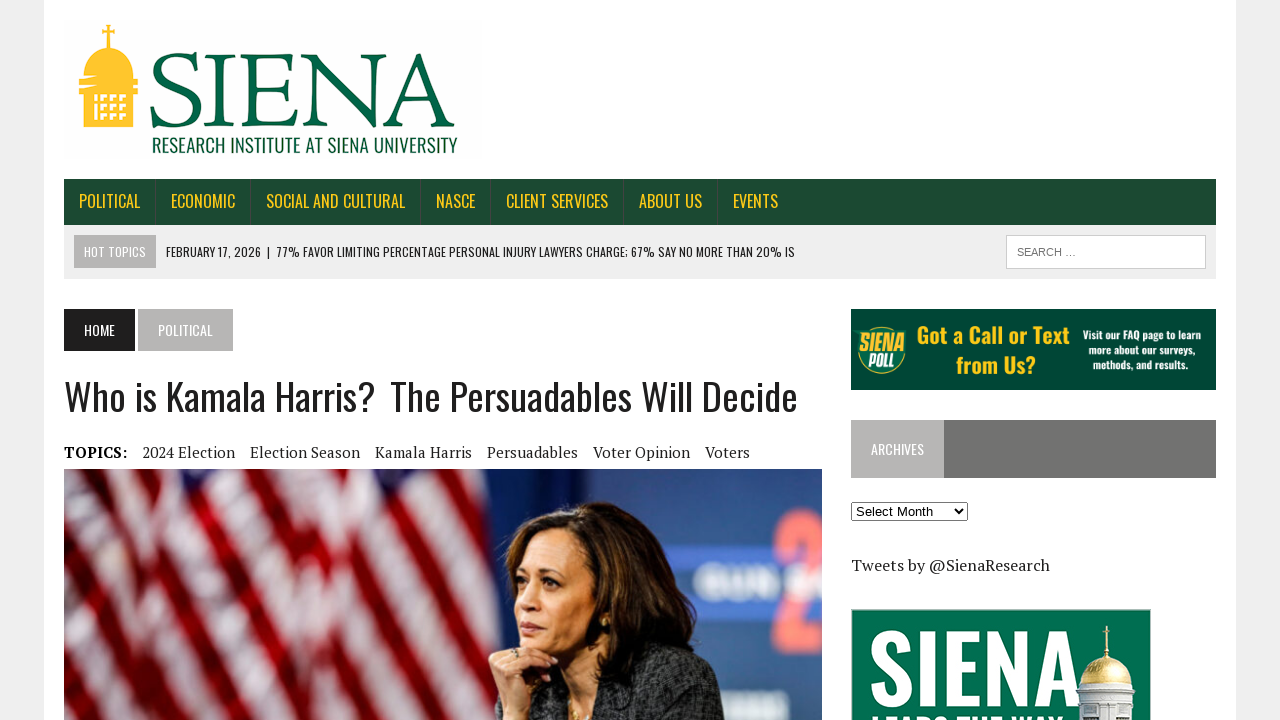